Tests drag and drop functionality by dragging an element and dropping it onto a target area

Starting URL: https://jqueryui.com/droppable/

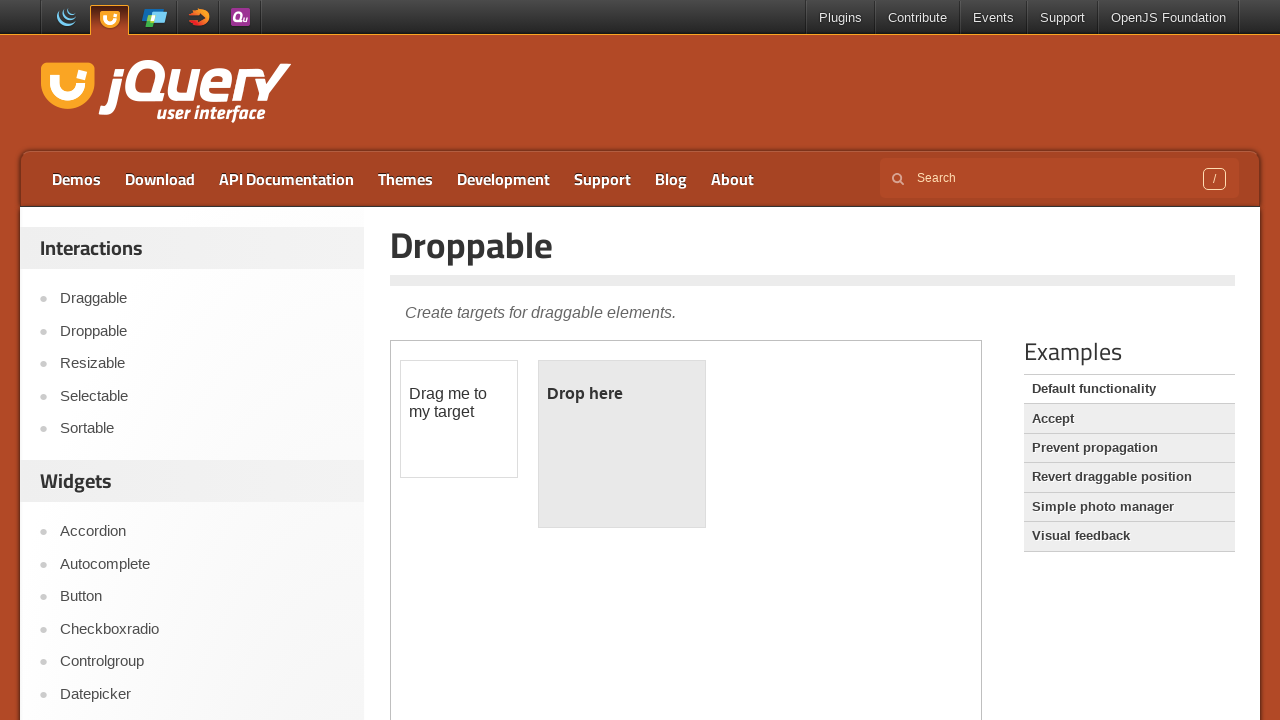

Dragged #draggable element and dropped it onto #droppable target area at (622, 444)
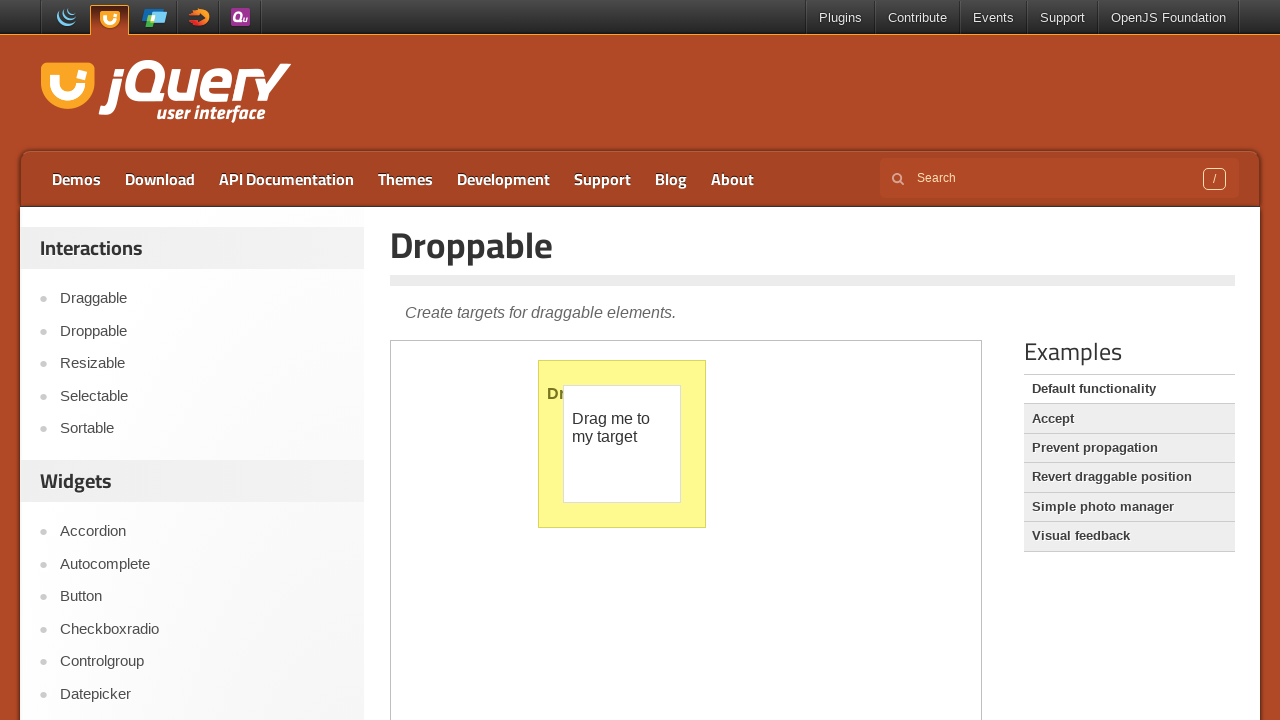

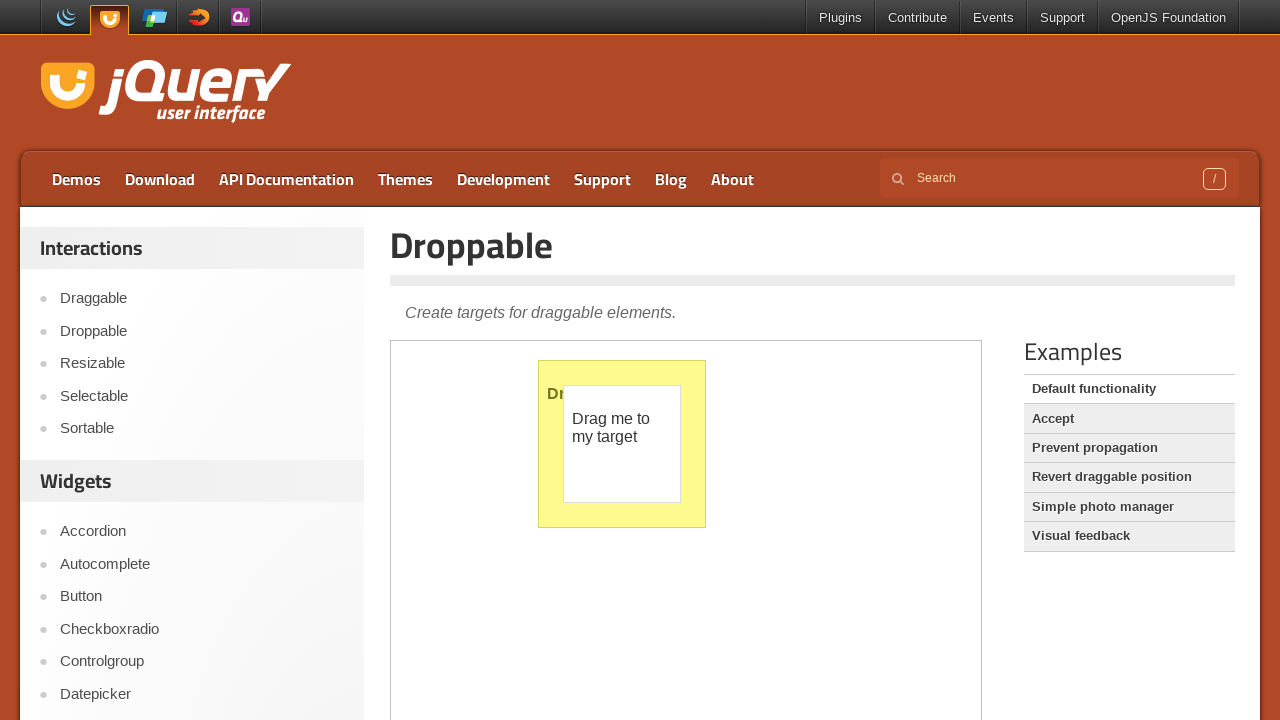